Tests dynamic dropdown functionality by selecting an origin station (DED - Dehradun) and a destination station (DEL - Delhi) from cascading dropdowns on a flight booking practice page.

Starting URL: https://rahulshettyacademy.com/dropdownsPractise/

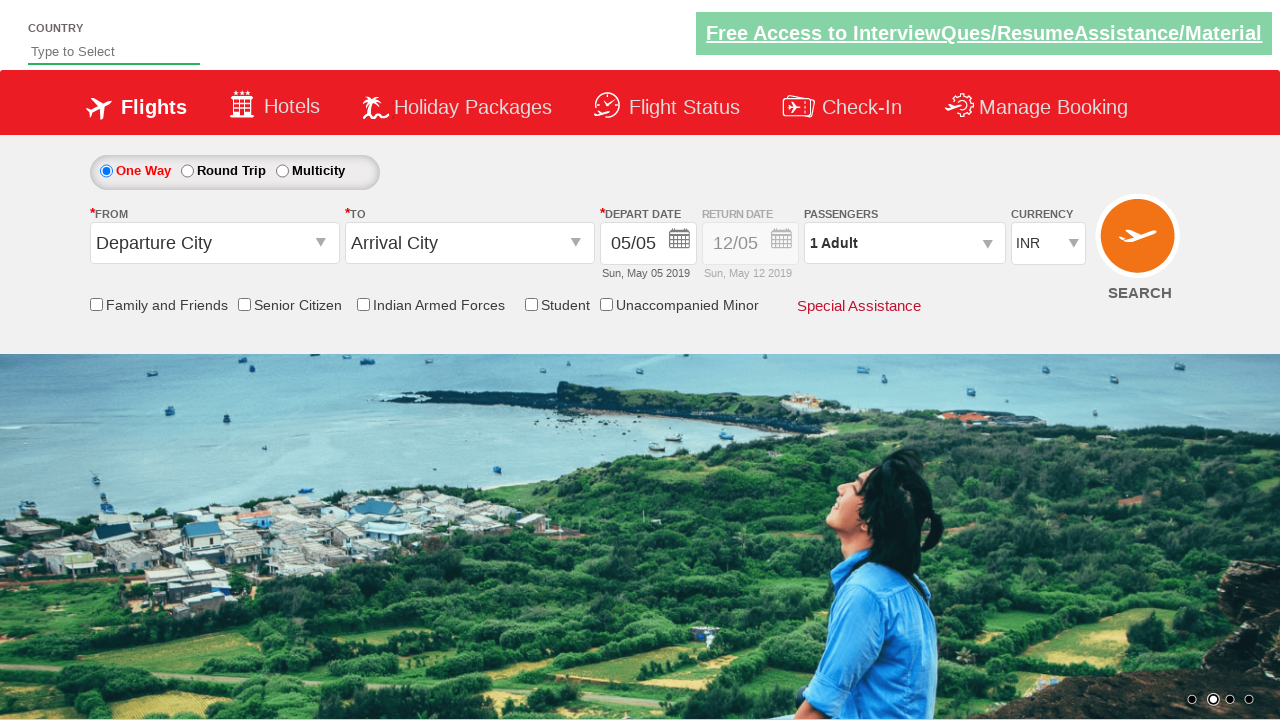

Clicked on origin station dropdown to open it at (214, 243) on #ctl00_mainContent_ddl_originStation1_CTXT
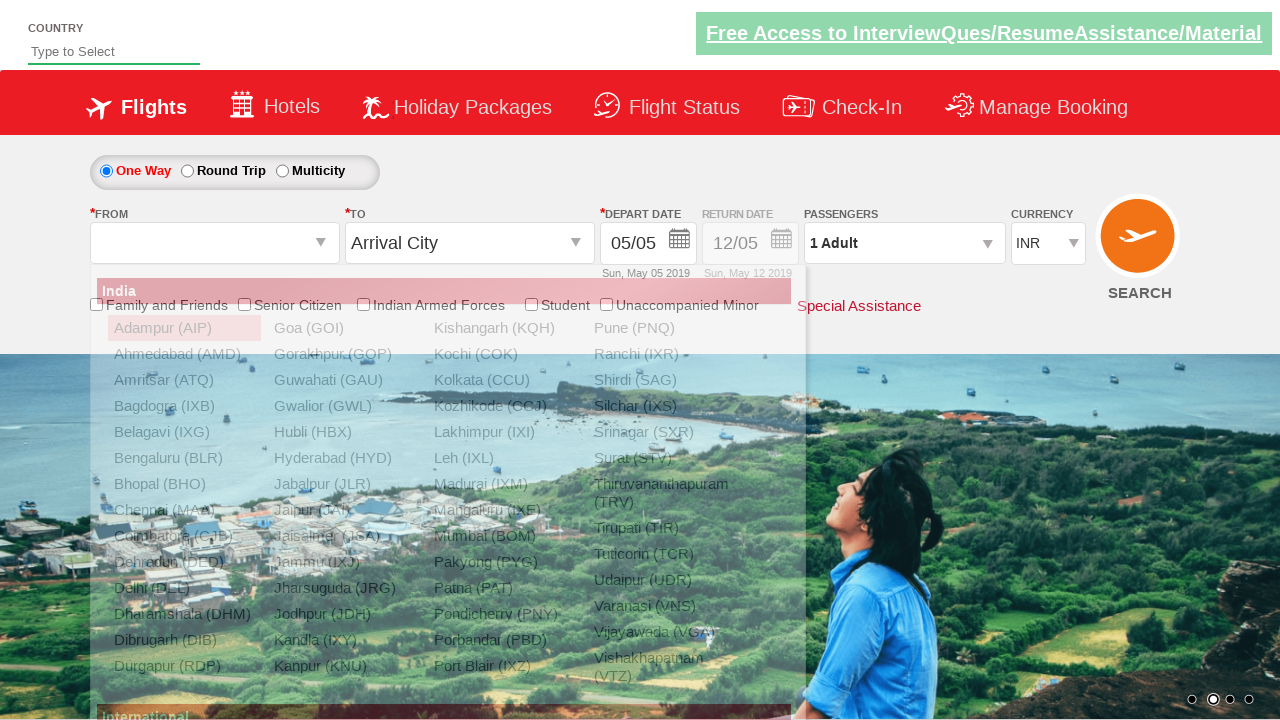

Selected Dehradun (DED) as origin station at (184, 562) on xpath=//a[@value='DED']
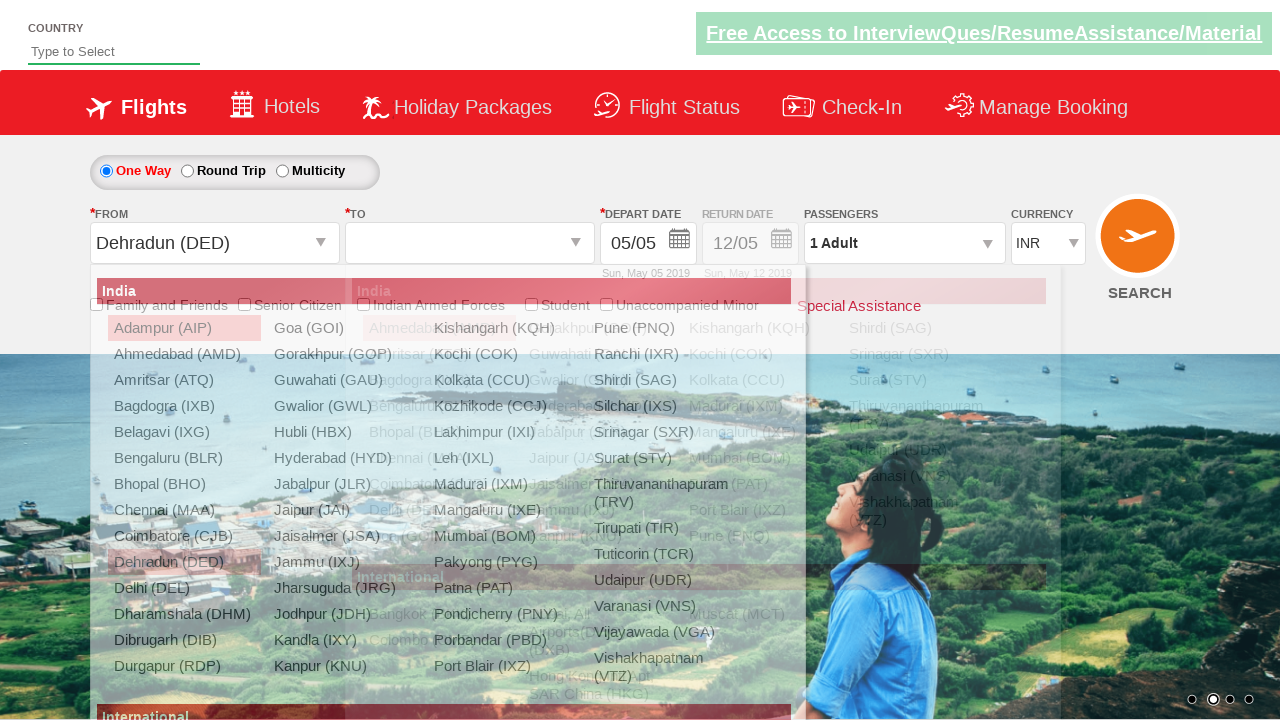

Waited for destination dropdown to become active
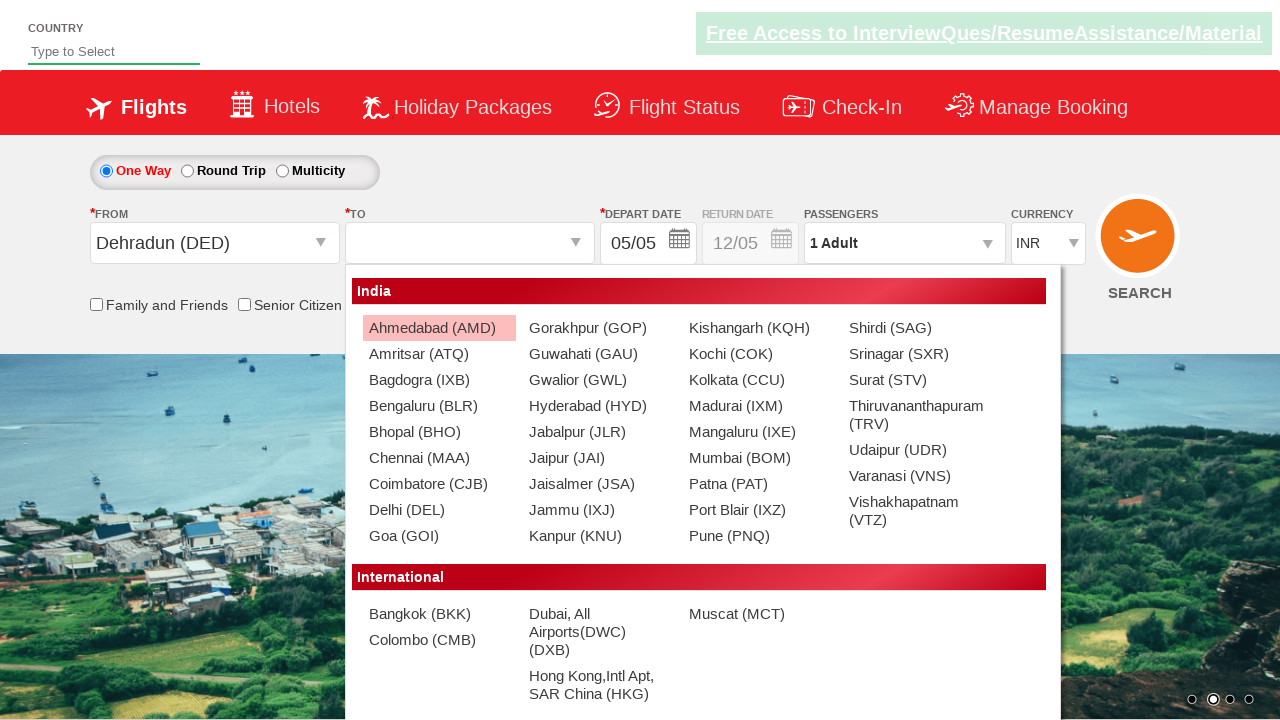

Selected Delhi (DEL) as destination station at (439, 510) on (//a[@value='DEL'])[2]
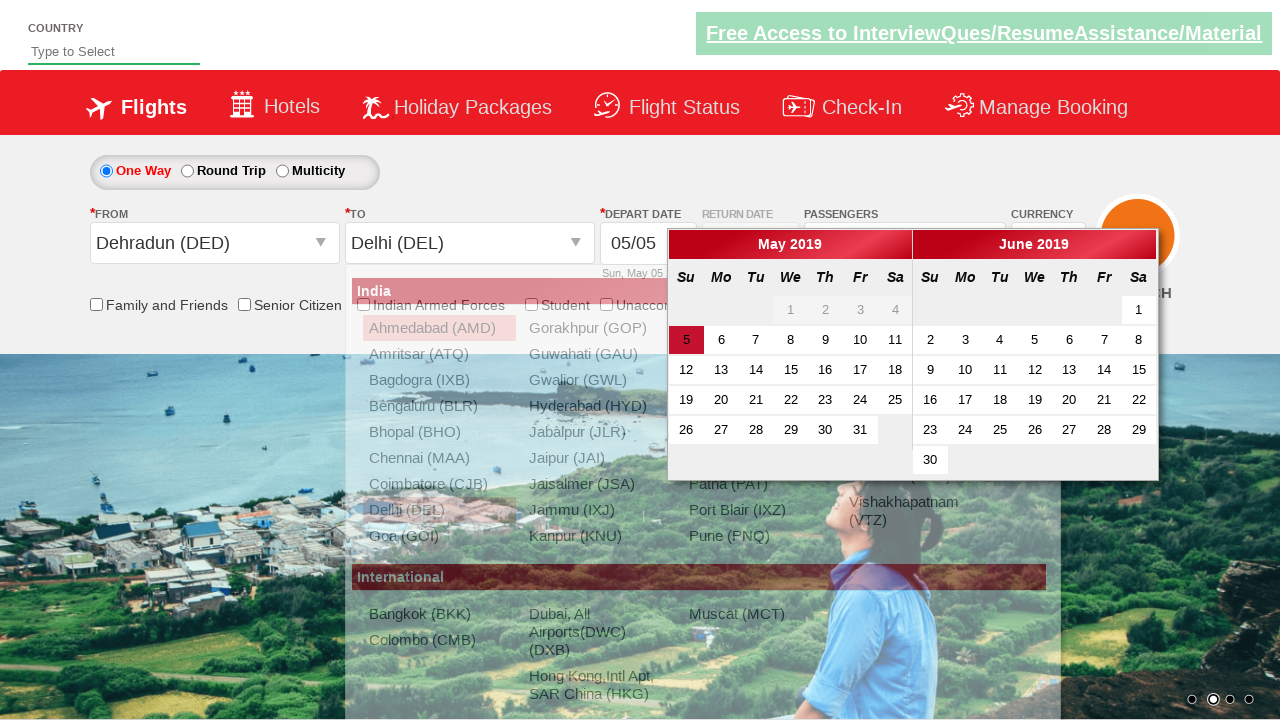

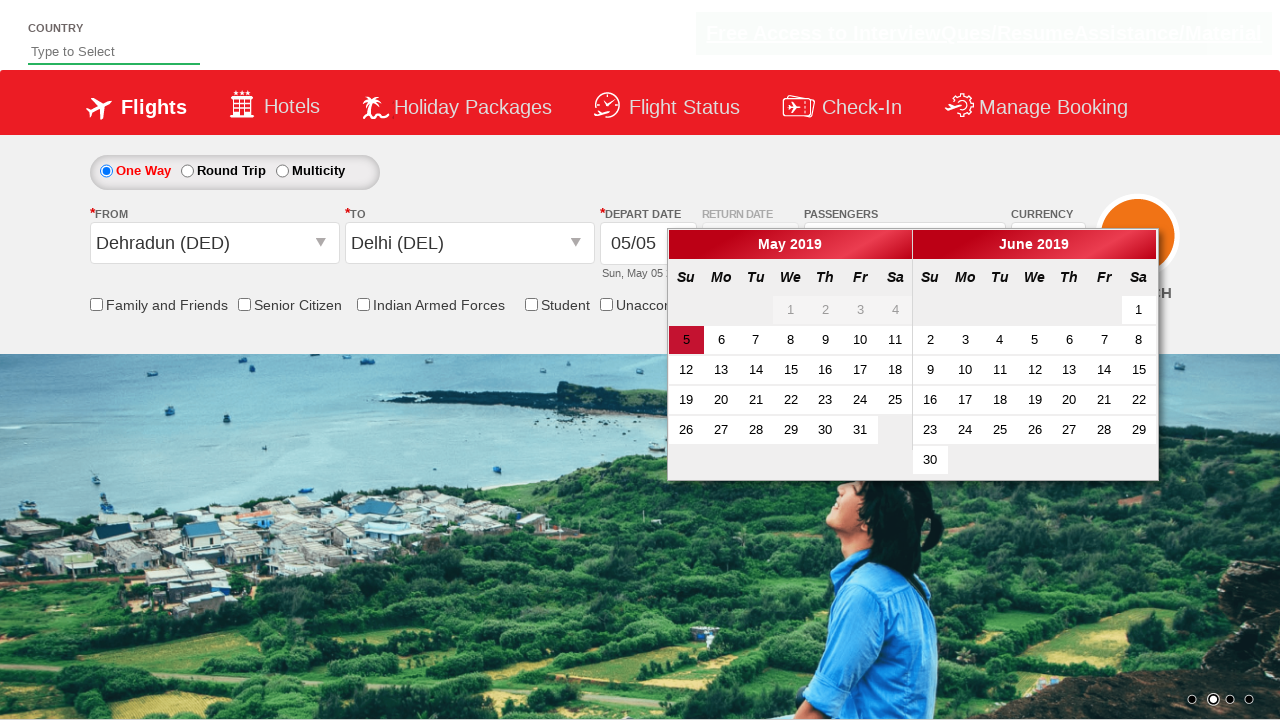